Tests that entered text is trimmed when editing a todo item

Starting URL: https://demo.playwright.dev/todomvc

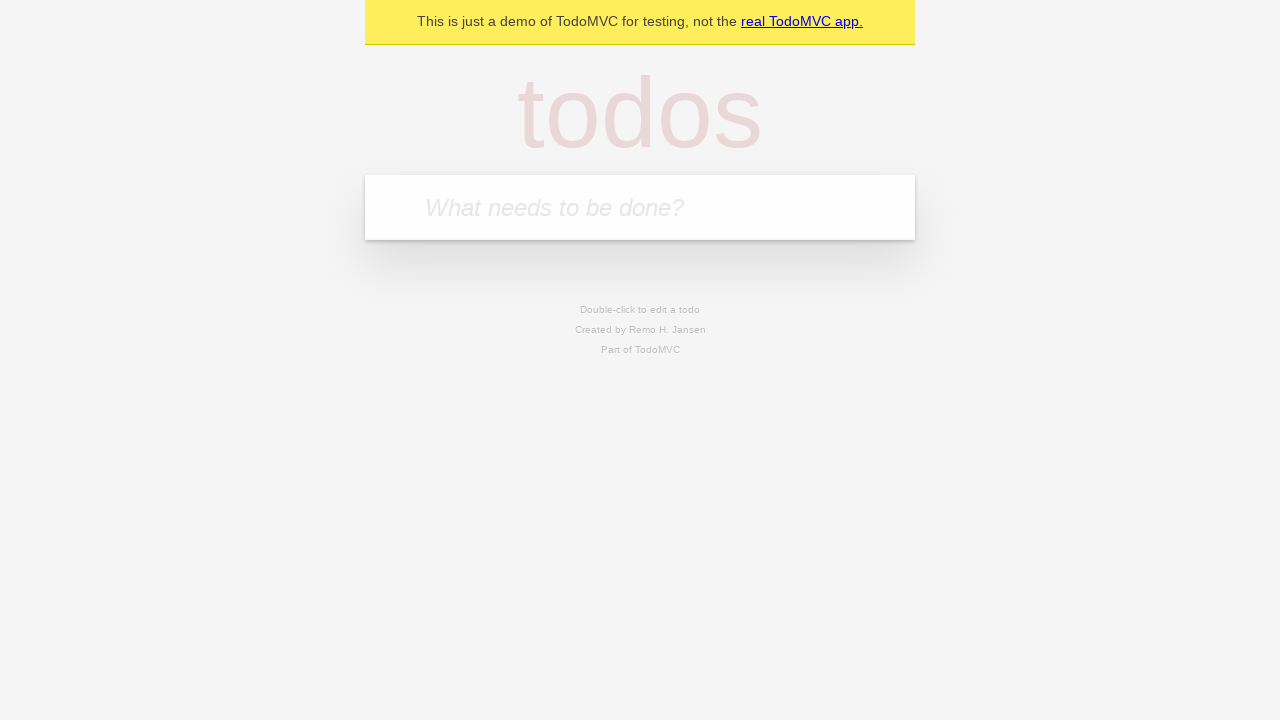

Filled todo input with 'buy some cheese' on internal:attr=[placeholder="What needs to be done?"i]
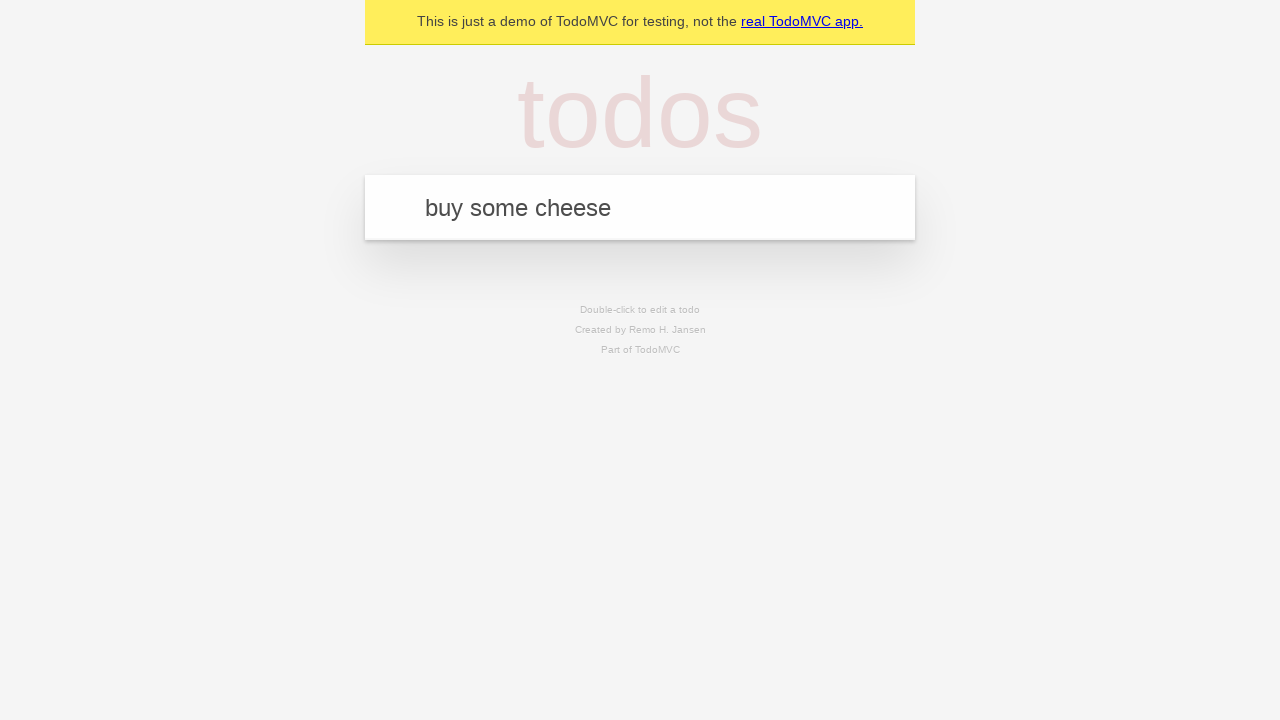

Pressed Enter to add todo 'buy some cheese' on internal:attr=[placeholder="What needs to be done?"i]
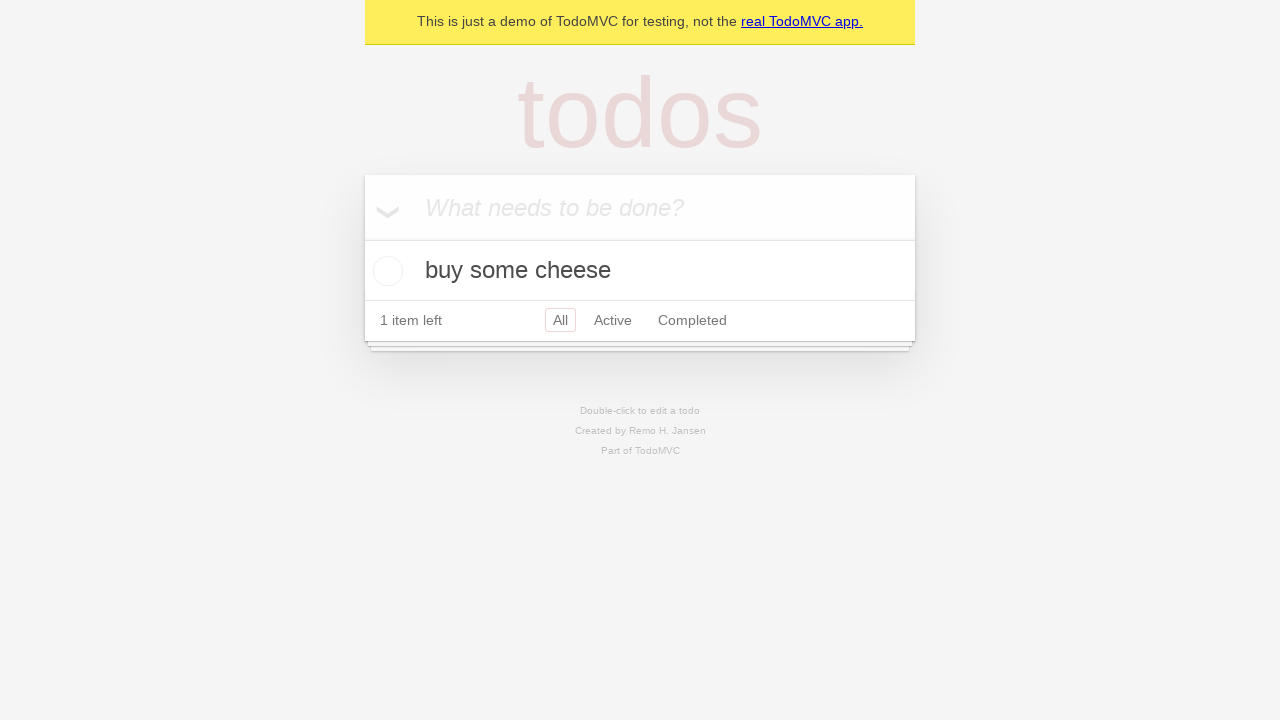

Filled todo input with 'feed the cat' on internal:attr=[placeholder="What needs to be done?"i]
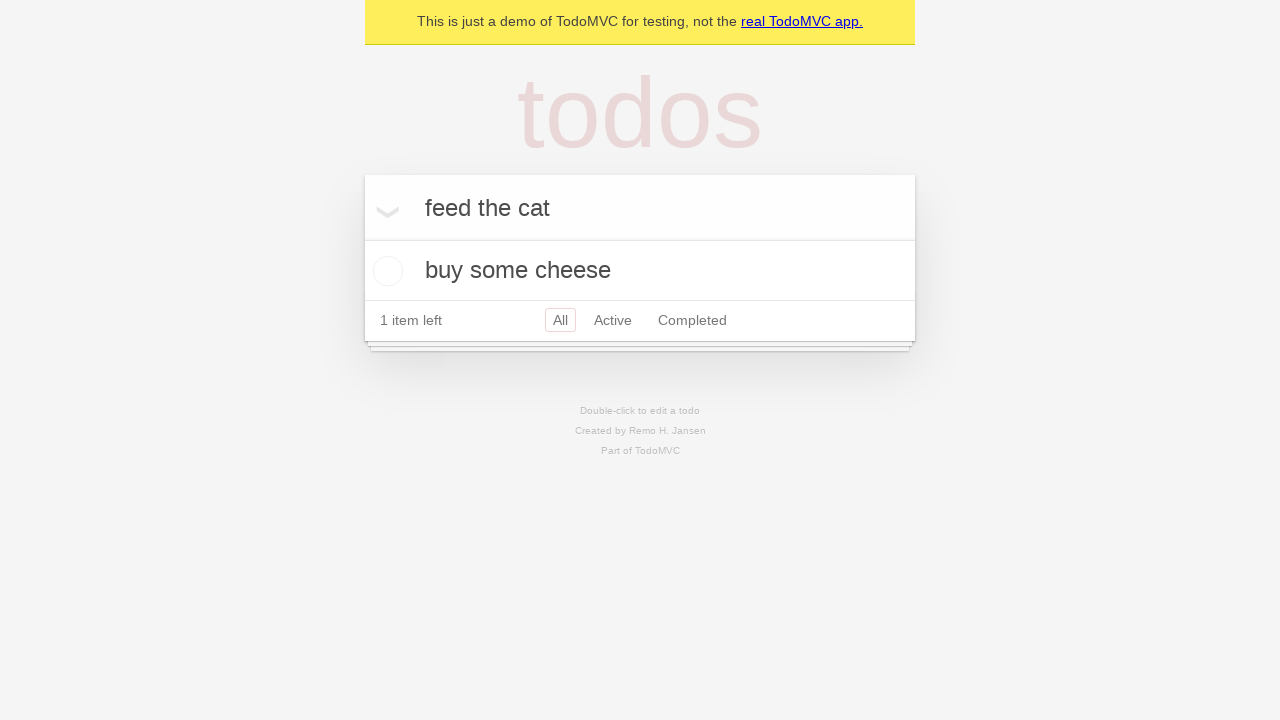

Pressed Enter to add todo 'feed the cat' on internal:attr=[placeholder="What needs to be done?"i]
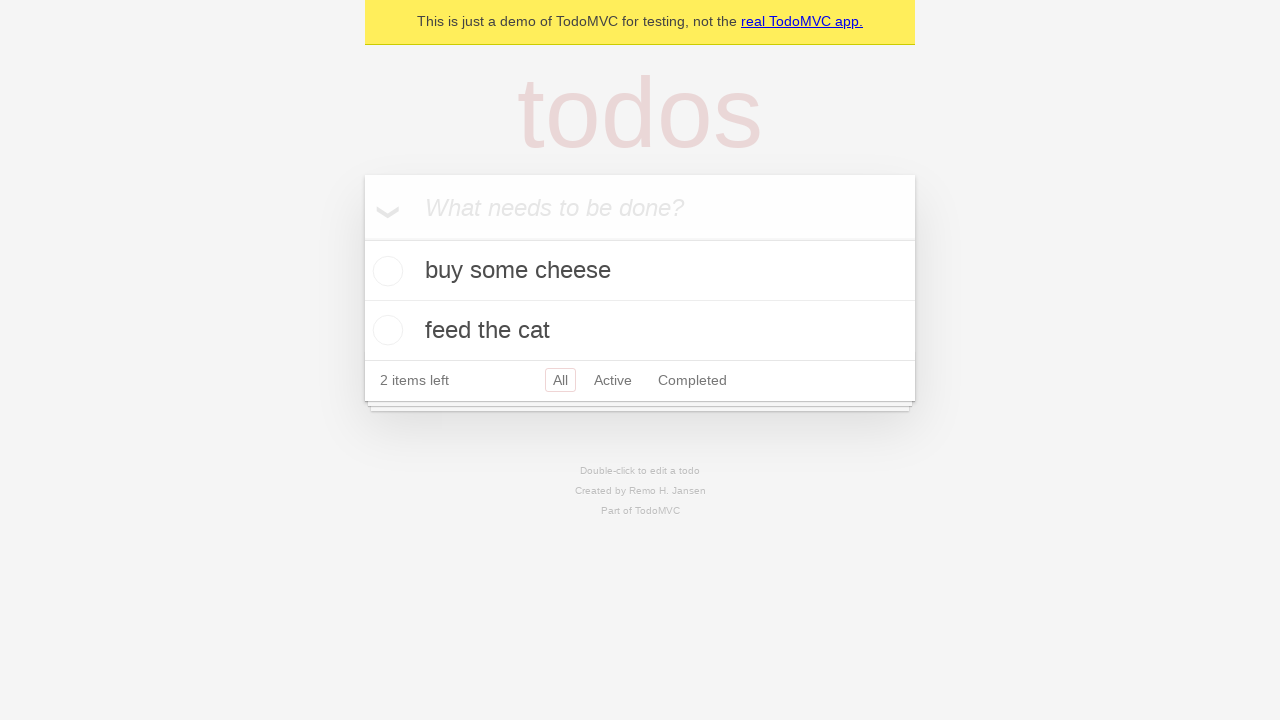

Filled todo input with 'book a doctors appointment' on internal:attr=[placeholder="What needs to be done?"i]
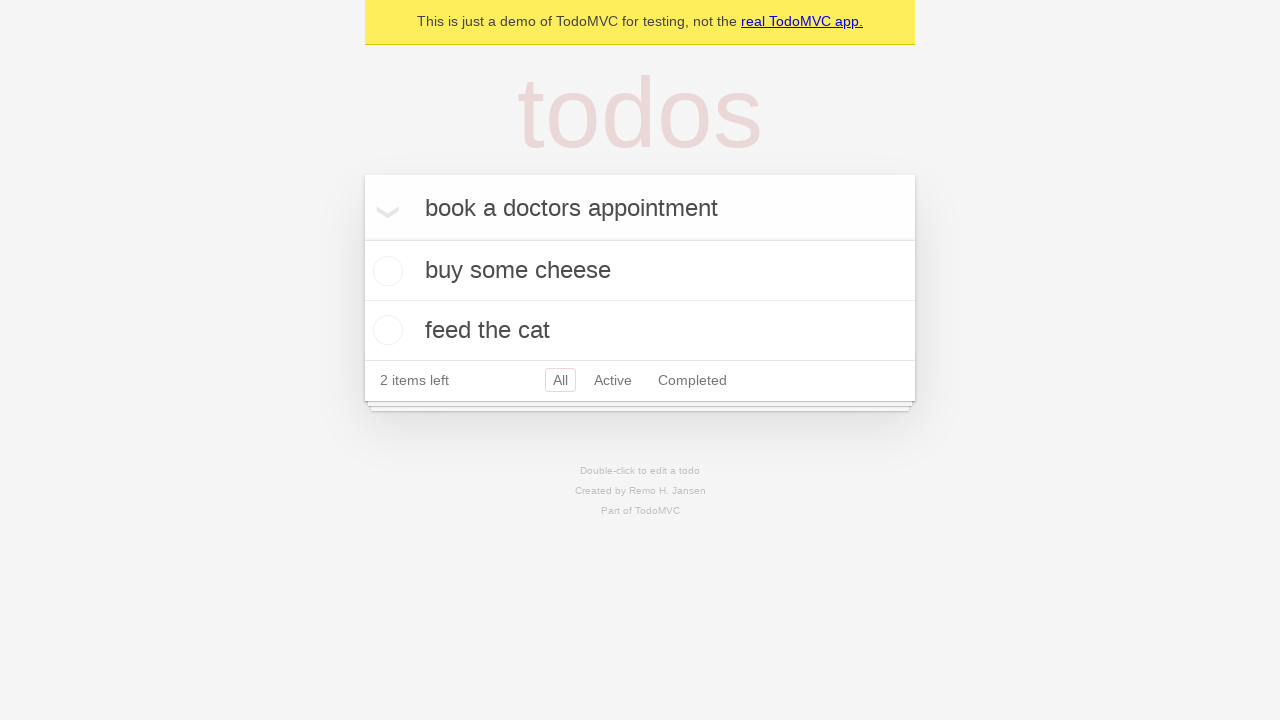

Pressed Enter to add todo 'book a doctors appointment' on internal:attr=[placeholder="What needs to be done?"i]
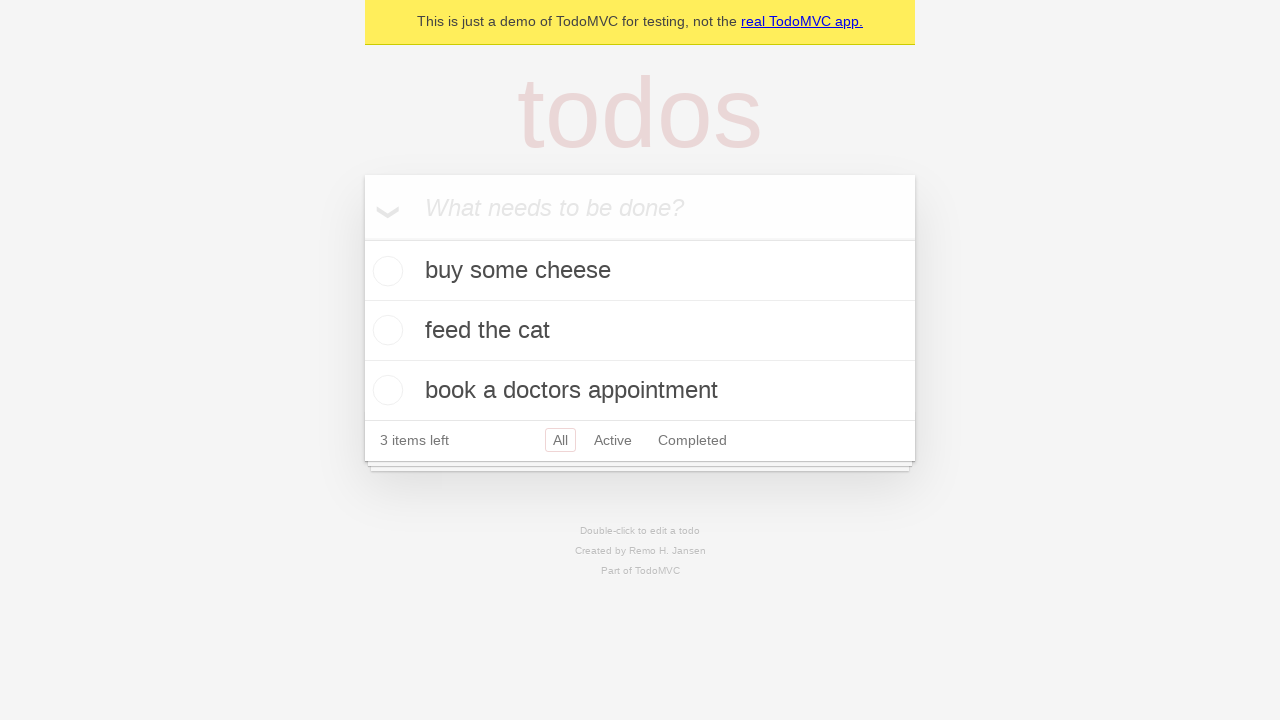

Waited for all 3 todos to load
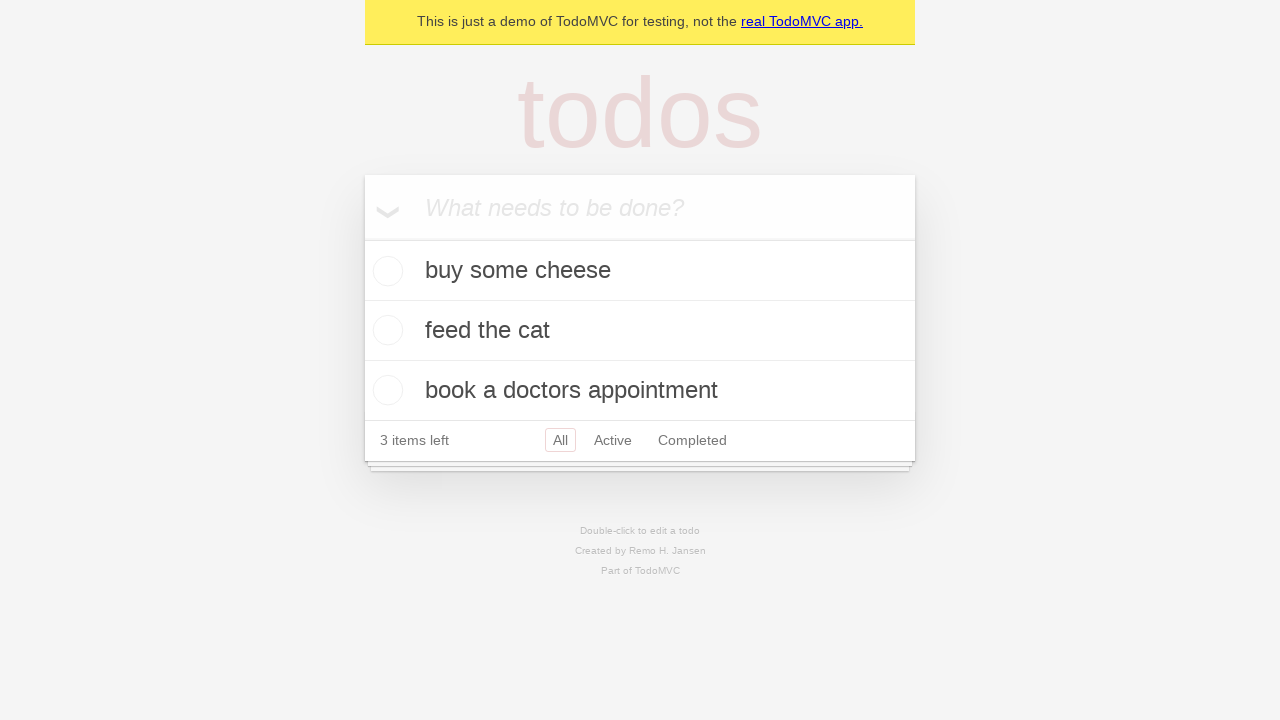

Double-clicked second todo item to enter edit mode at (640, 331) on internal:testid=[data-testid="todo-item"s] >> nth=1
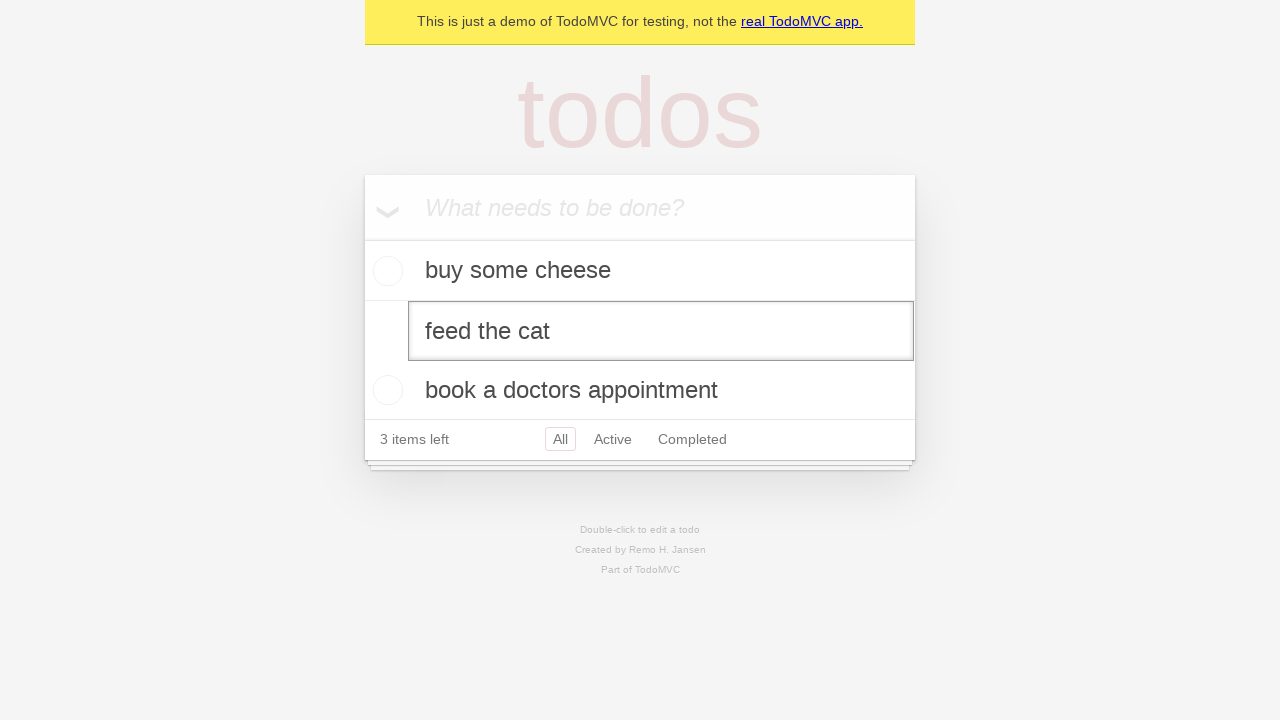

Filled edit textbox with text containing leading and trailing spaces on internal:testid=[data-testid="todo-item"s] >> nth=1 >> internal:role=textbox[nam
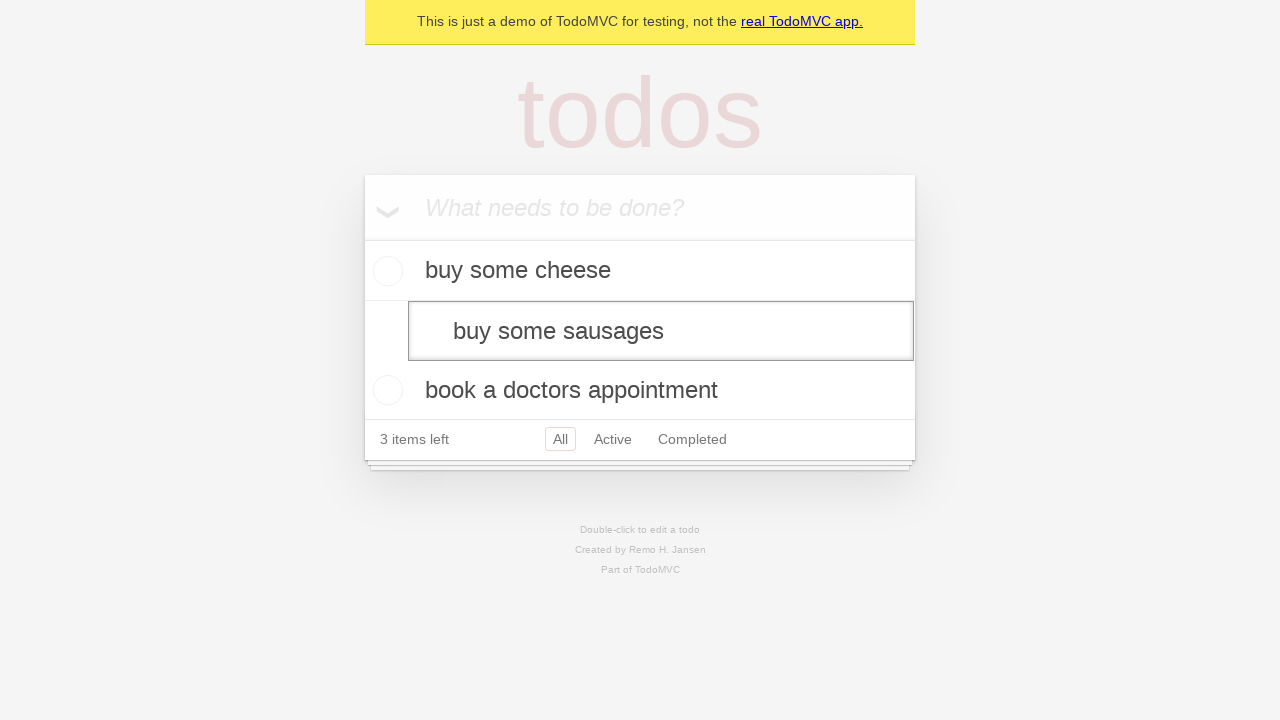

Pressed Enter to save edited todo text on internal:testid=[data-testid="todo-item"s] >> nth=1 >> internal:role=textbox[nam
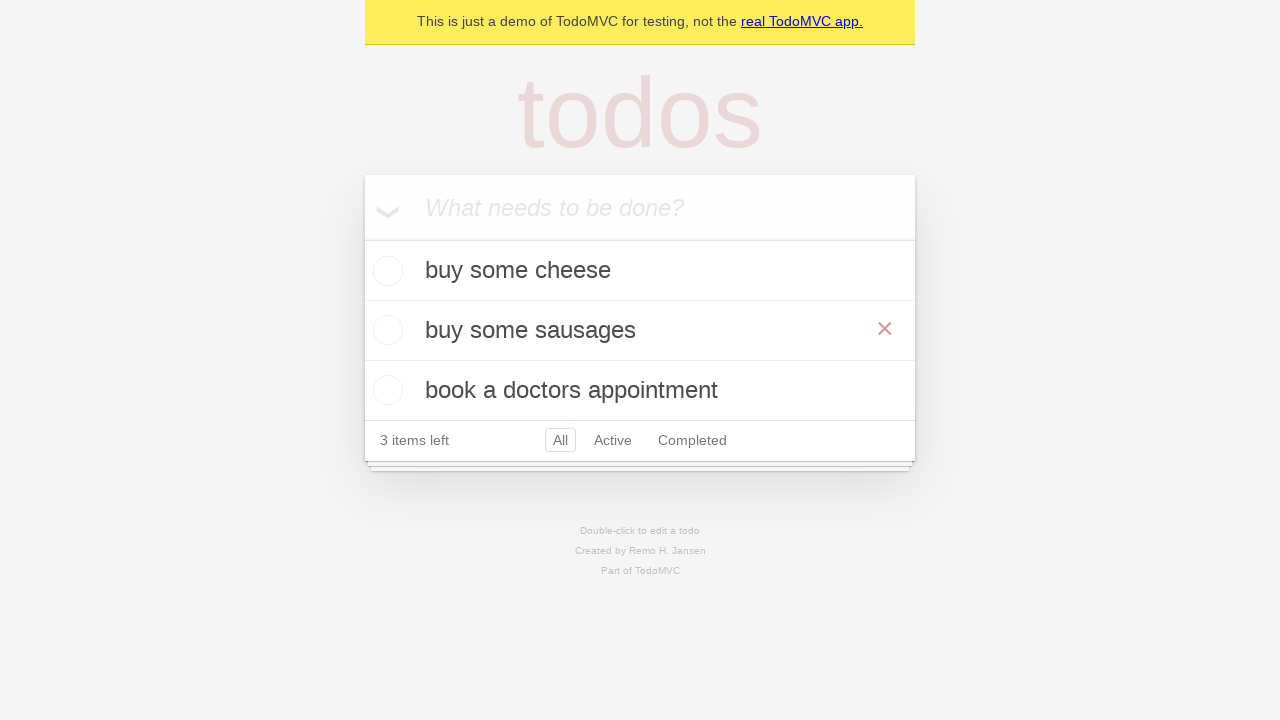

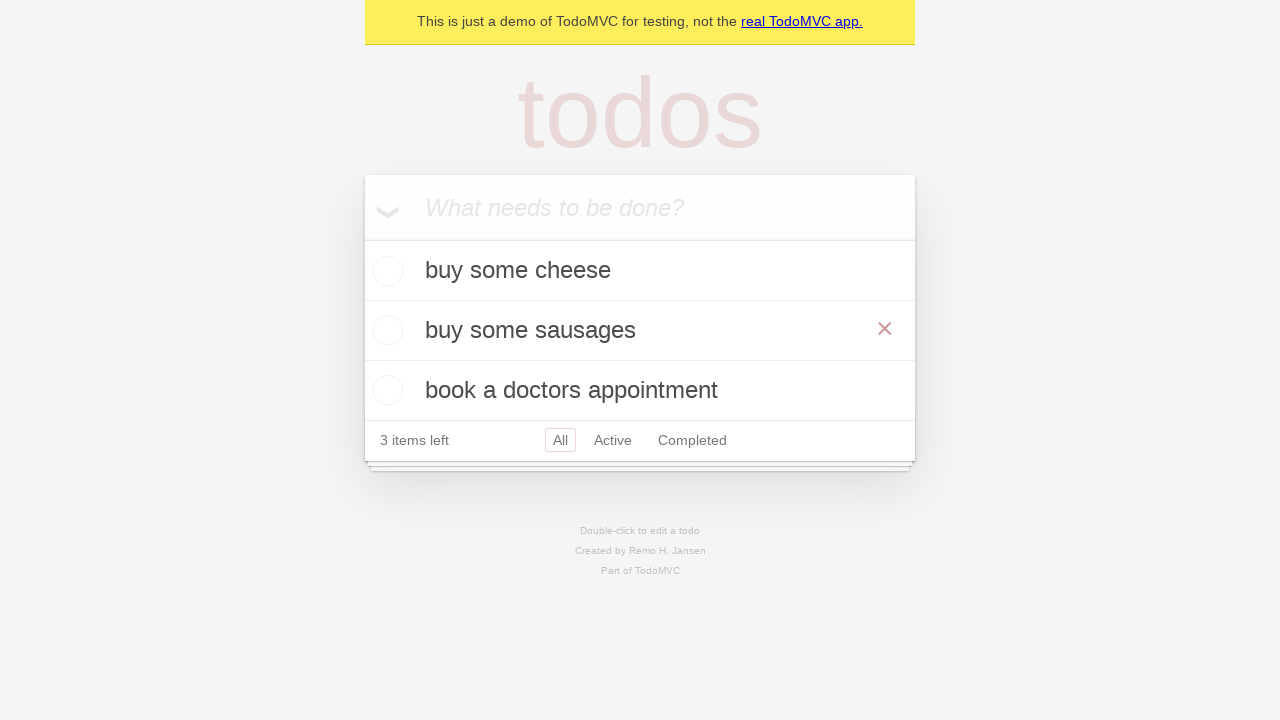